Tests user registration flow by navigating to the sign-up page and filling in registration form fields with generated user data

Starting URL: https://mystore-testlab.coderslab.pl/index.php

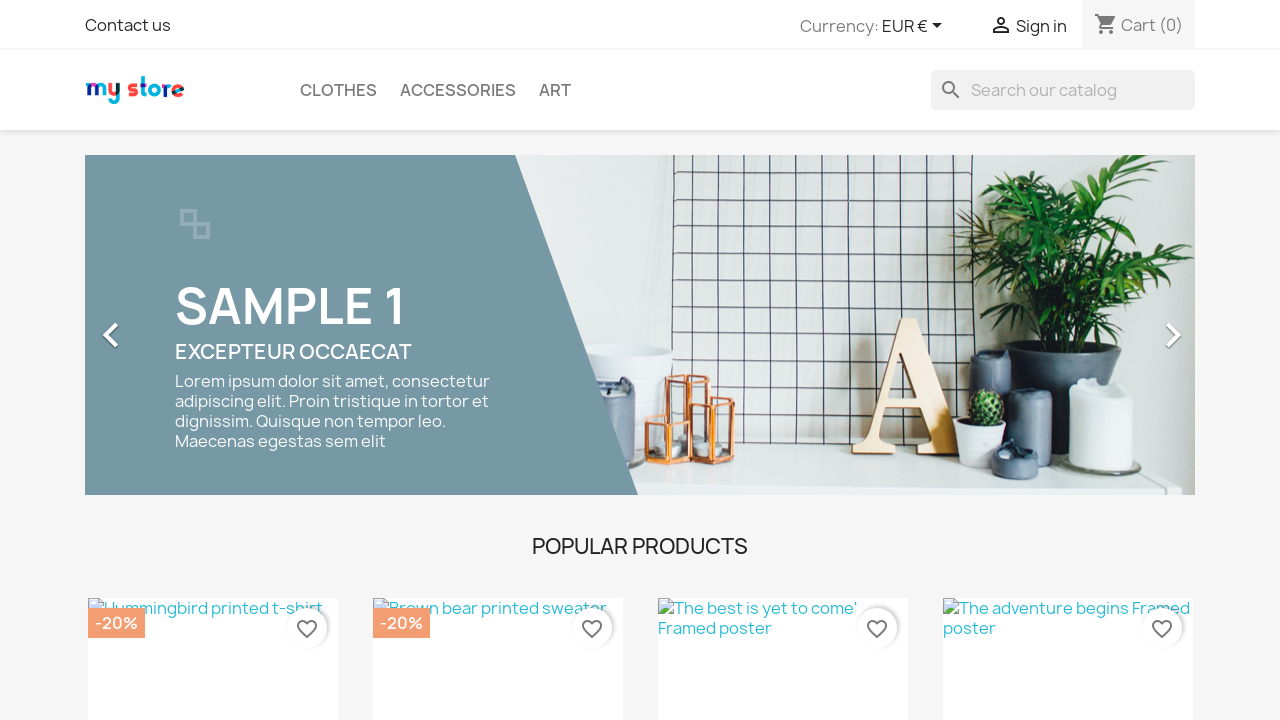

Clicked on Sign In button at (1028, 27) on .user-info
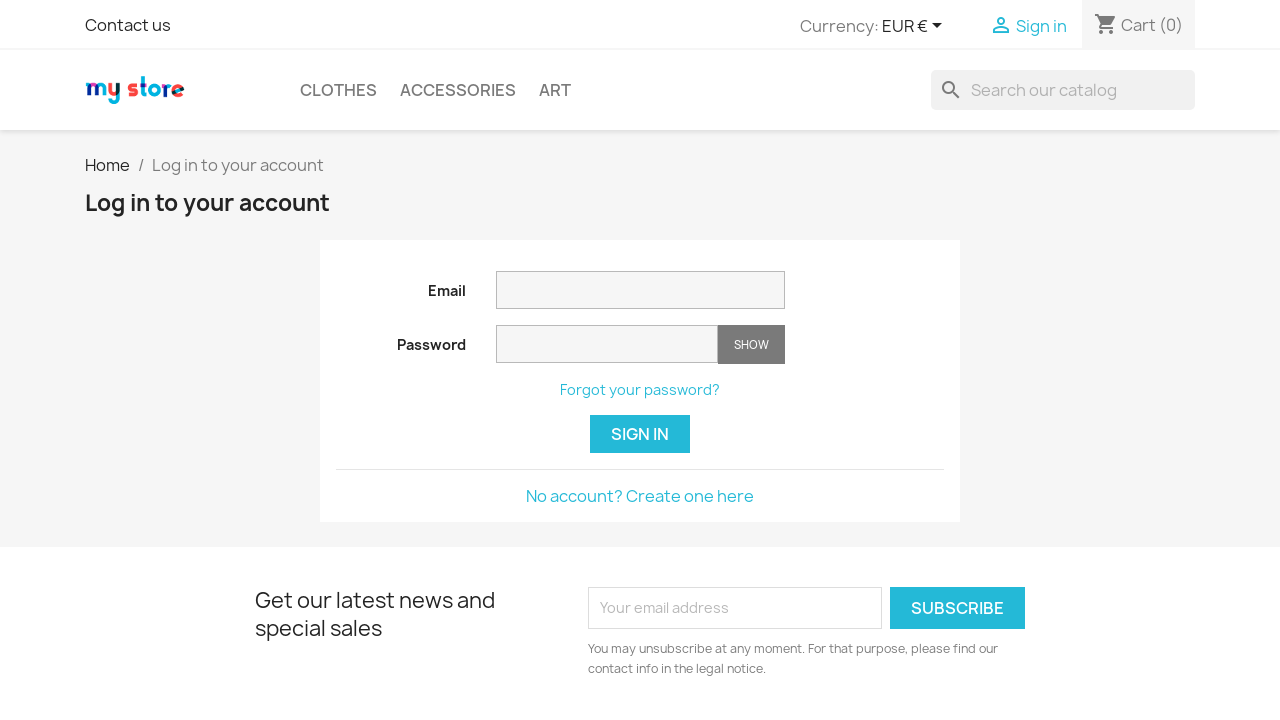

Clicked on Create Account button at (640, 496) on .no-account
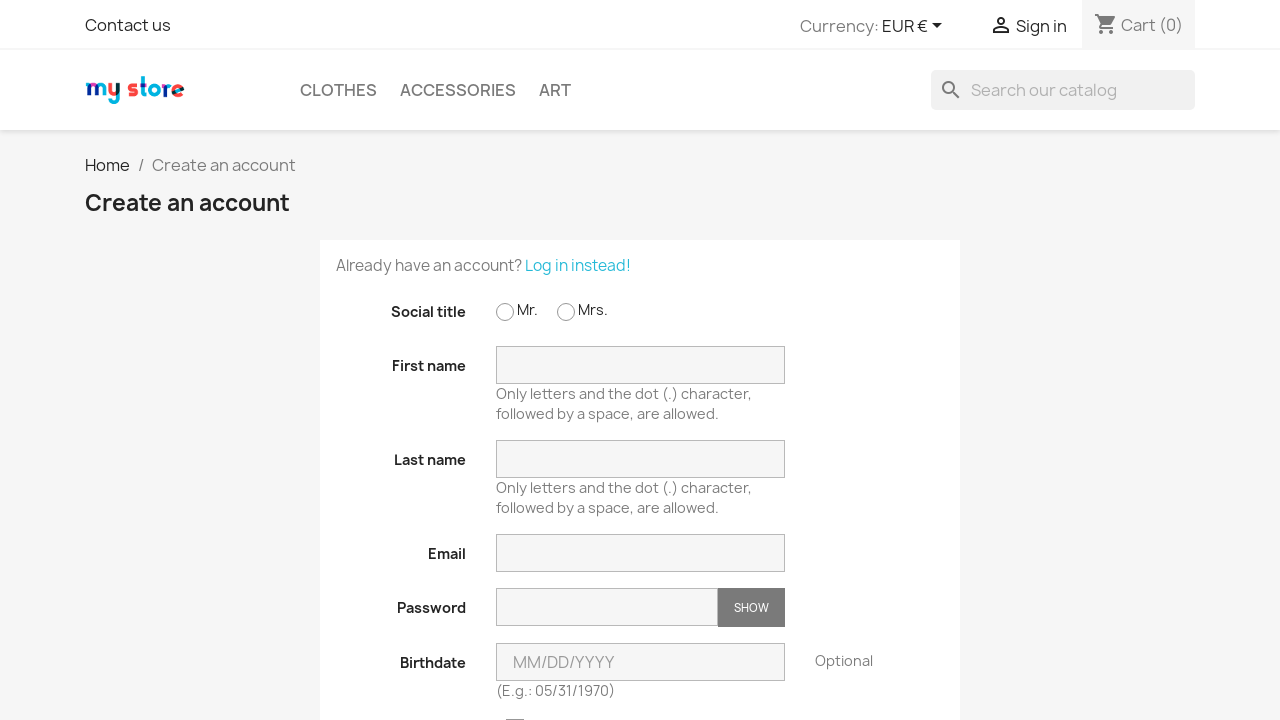

Selected social title (Mr./Mrs.) at (506, 313) on xpath=//input[@type='radio'][1]
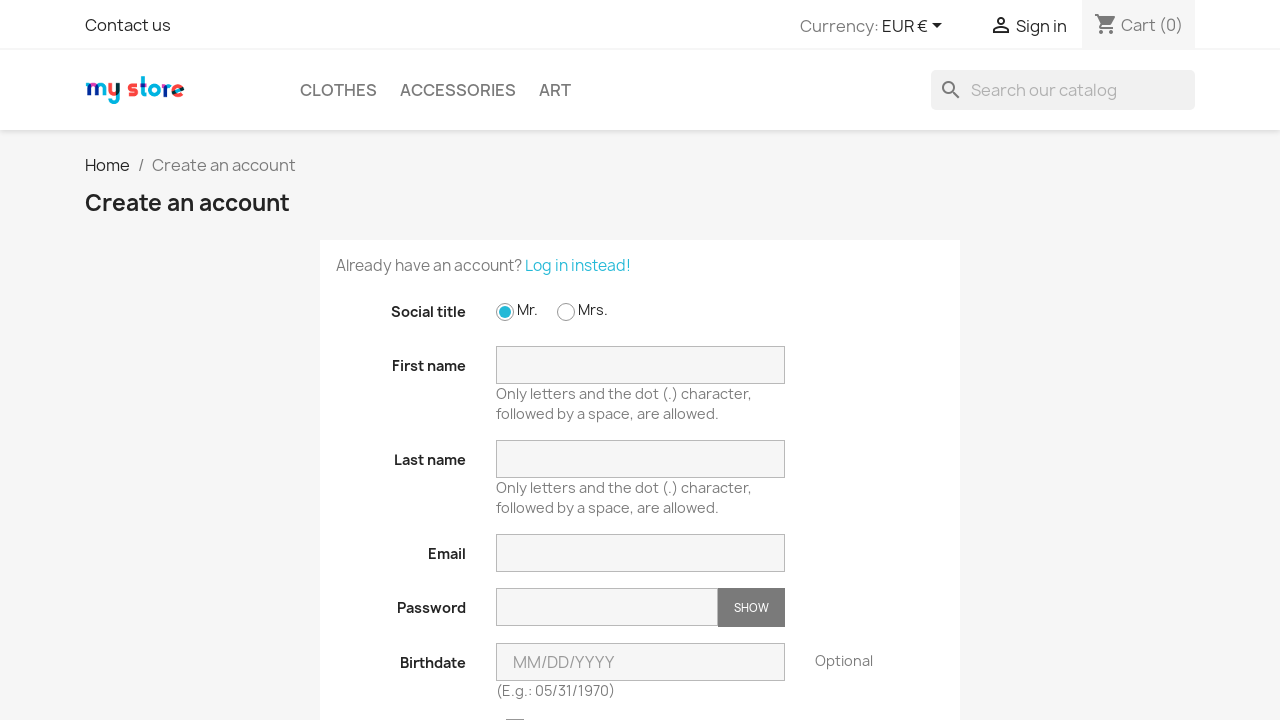

Filled in first name: John on input[name='firstname']
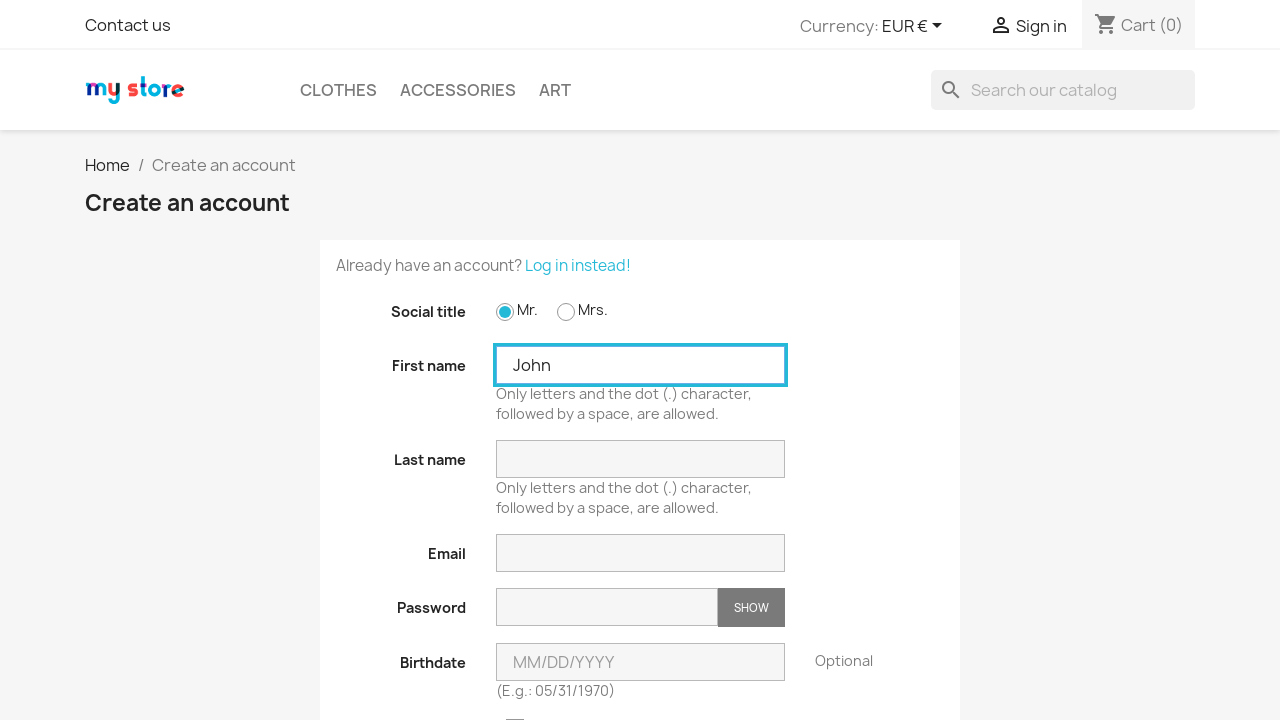

Filled in last name: Smith on input[name='lastname']
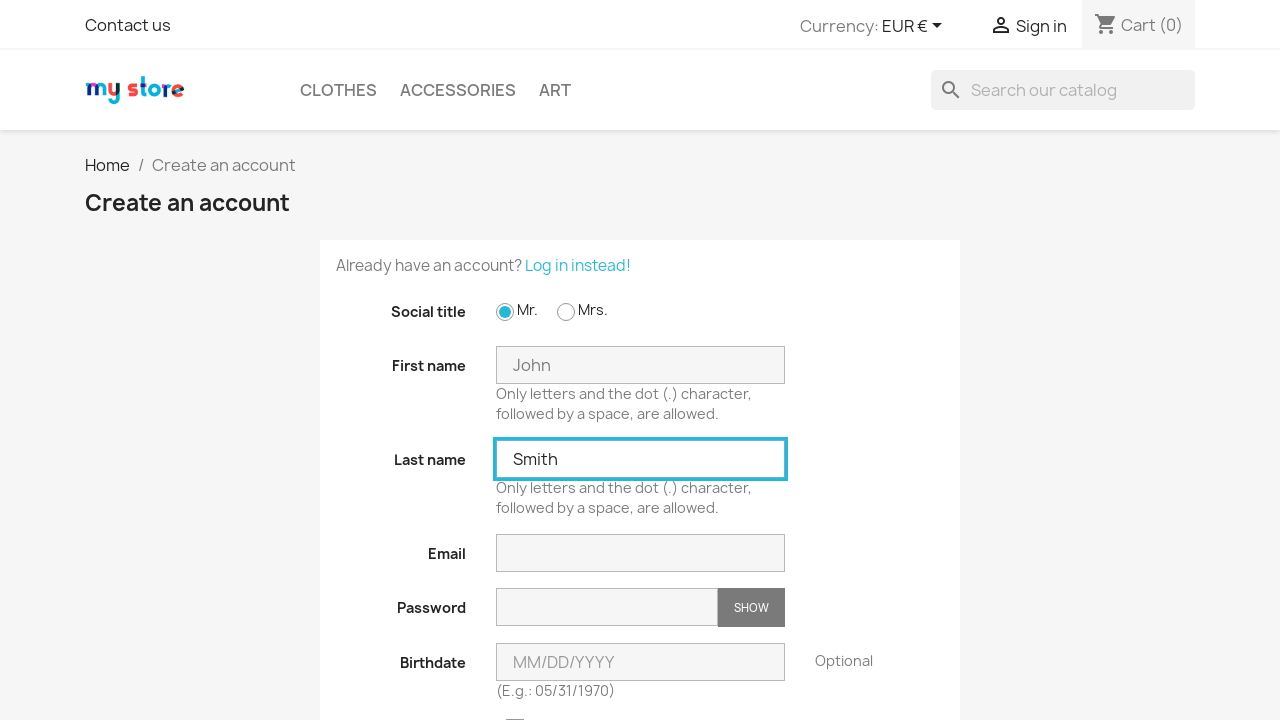

Filled in email with randomly generated address: 7de81178-1c6a-427b-9d7b-c051b08566c9@mail.pl on input[name='email']
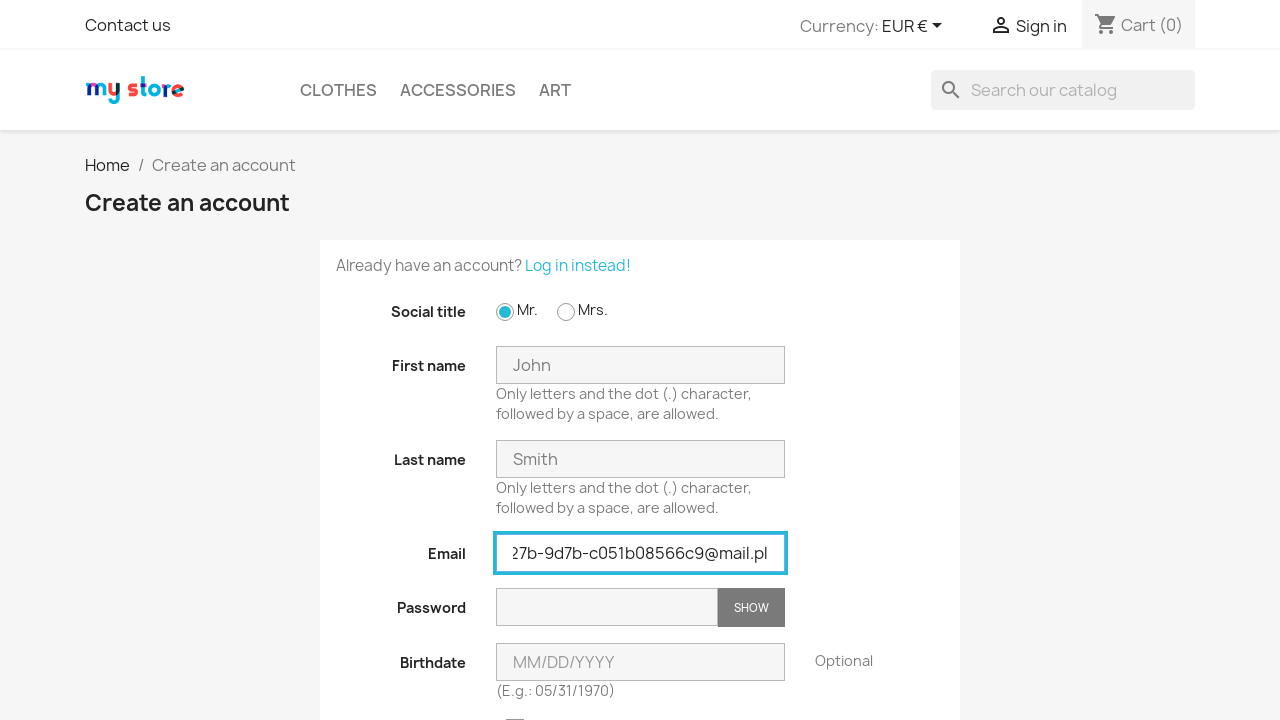

Filled in password field on input[name='password']
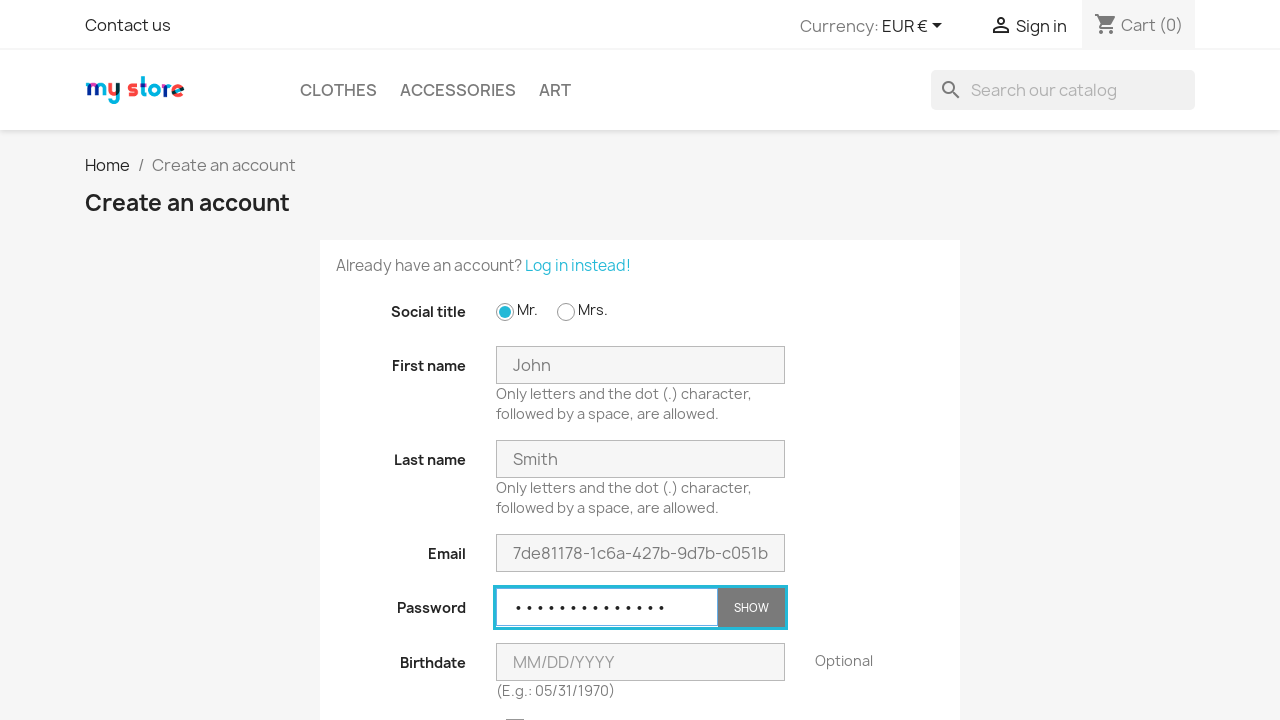

Filled in birthdate: 1990-01-15 on input[name='birthday']
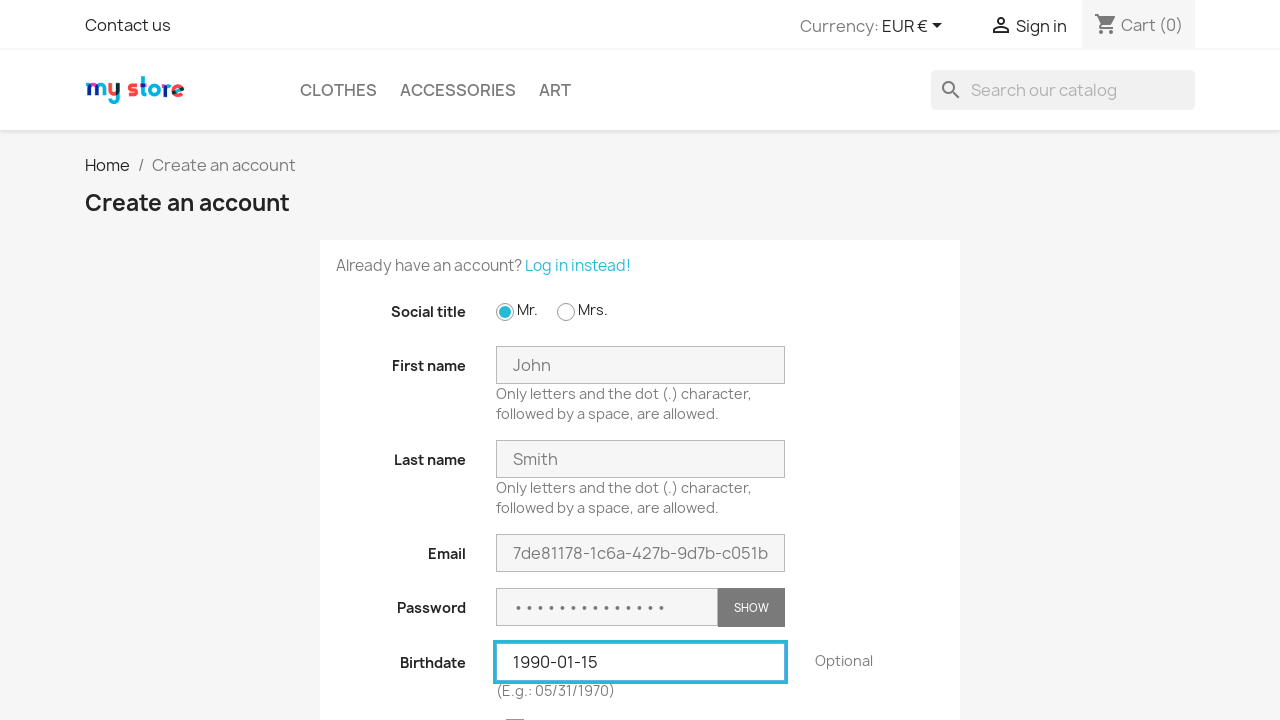

Clicked show password button at (751, 608) on button[type='button']
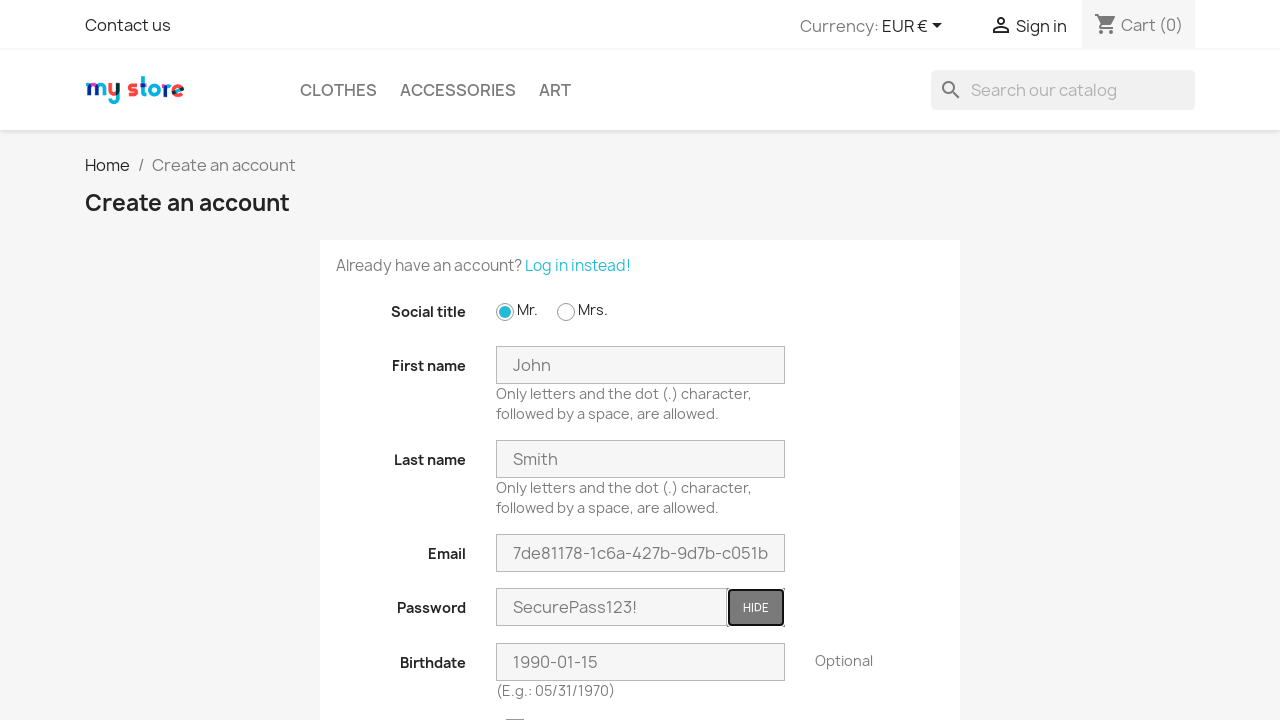

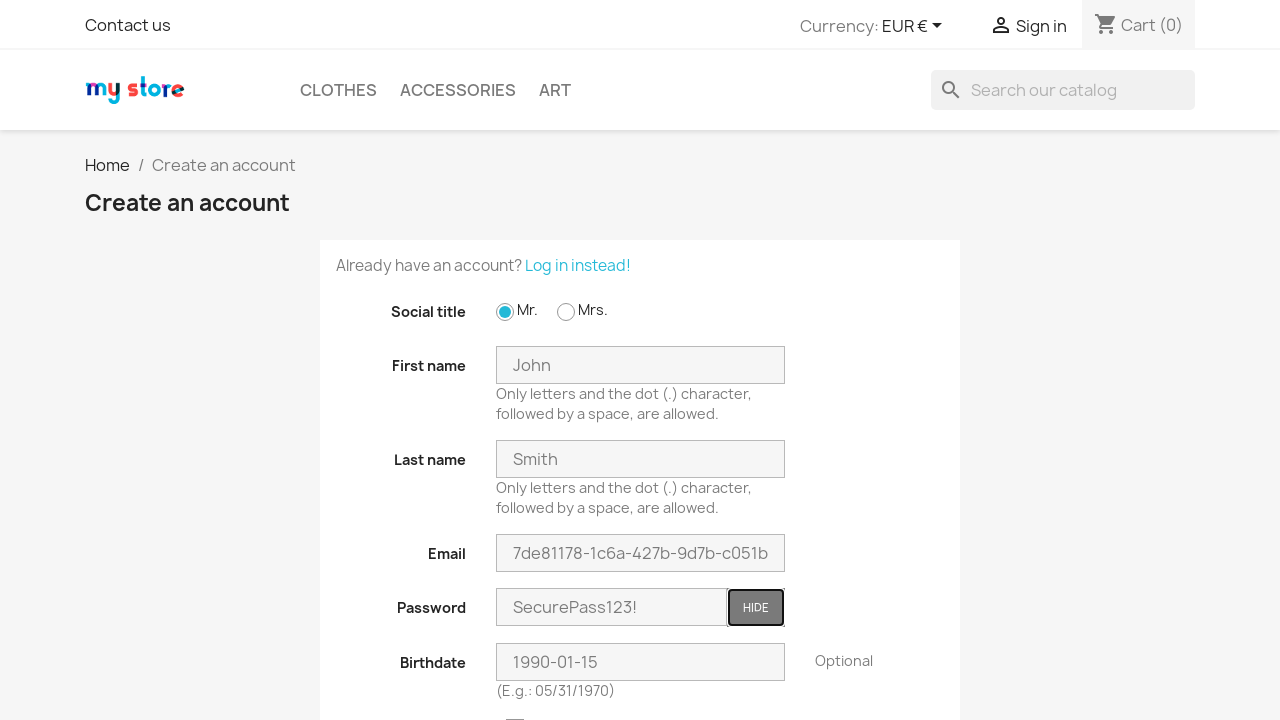